Tests tooltip functionality by hovering over an age input field and verifying the tooltip text appears

Starting URL: https://automationfc.github.io/jquery-tooltip/

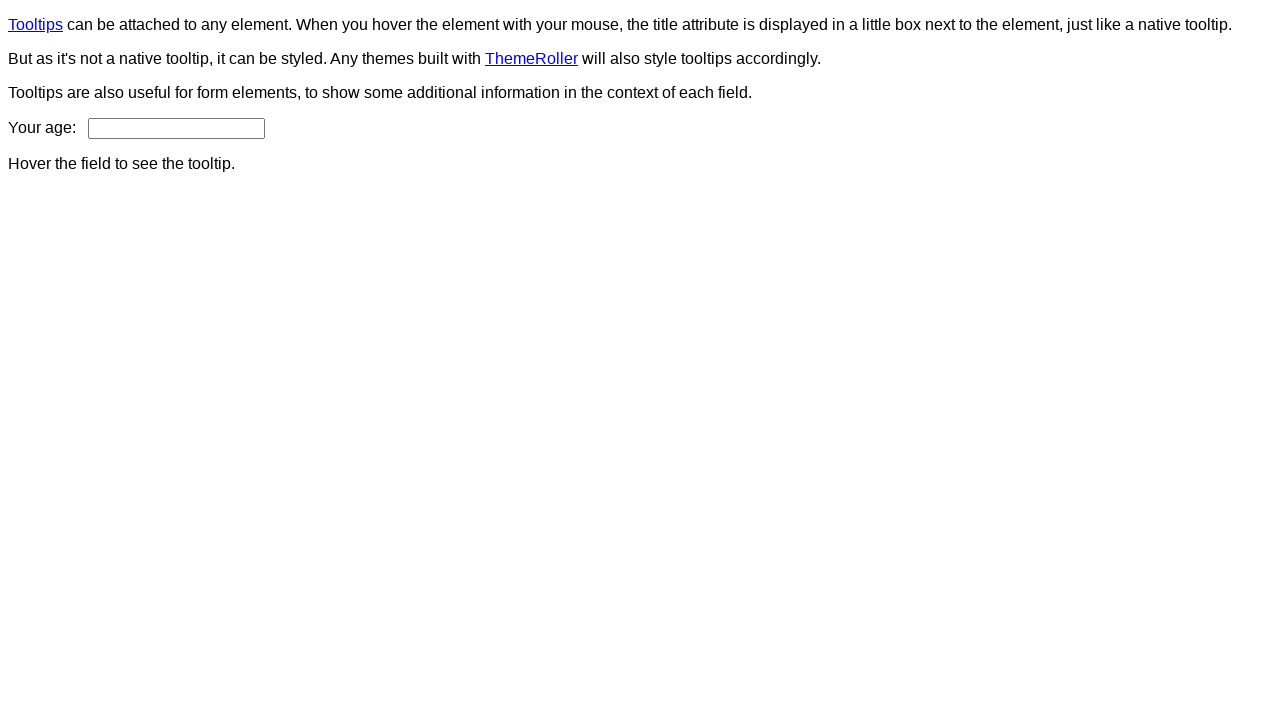

Hovered over age input field to trigger tooltip at (176, 128) on xpath=//input[@id='age']
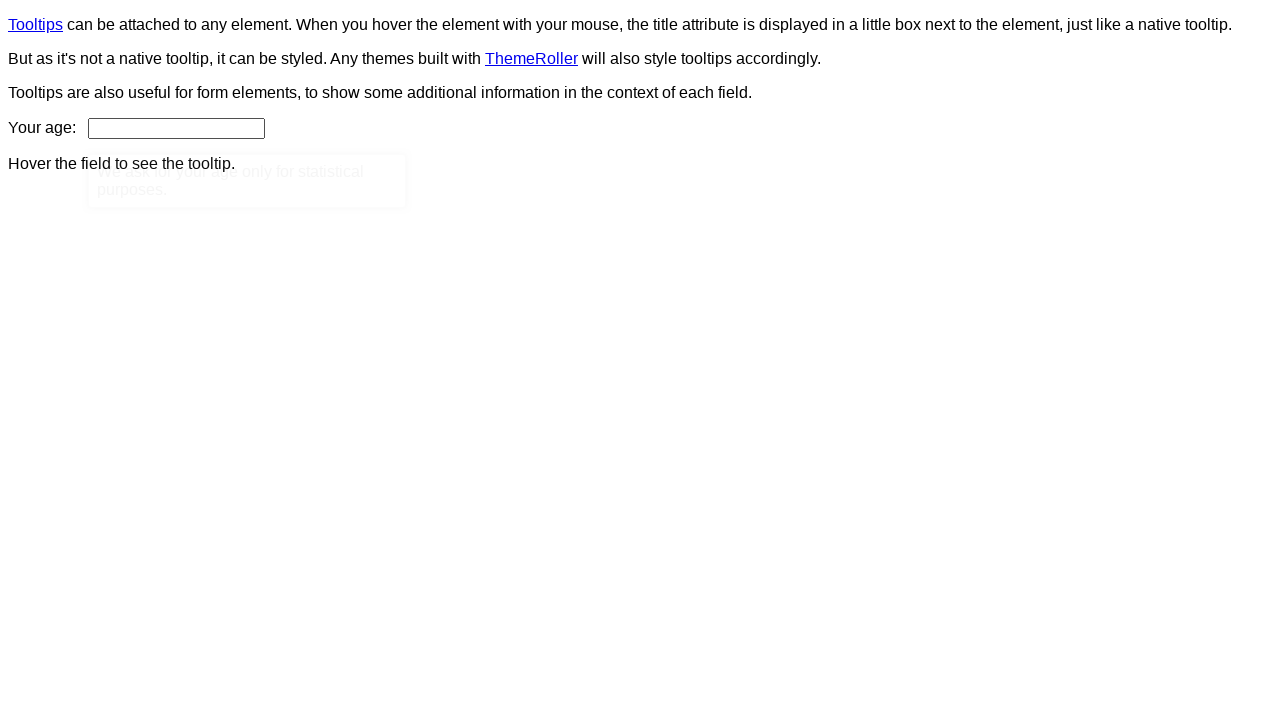

Tooltip content element appeared on page
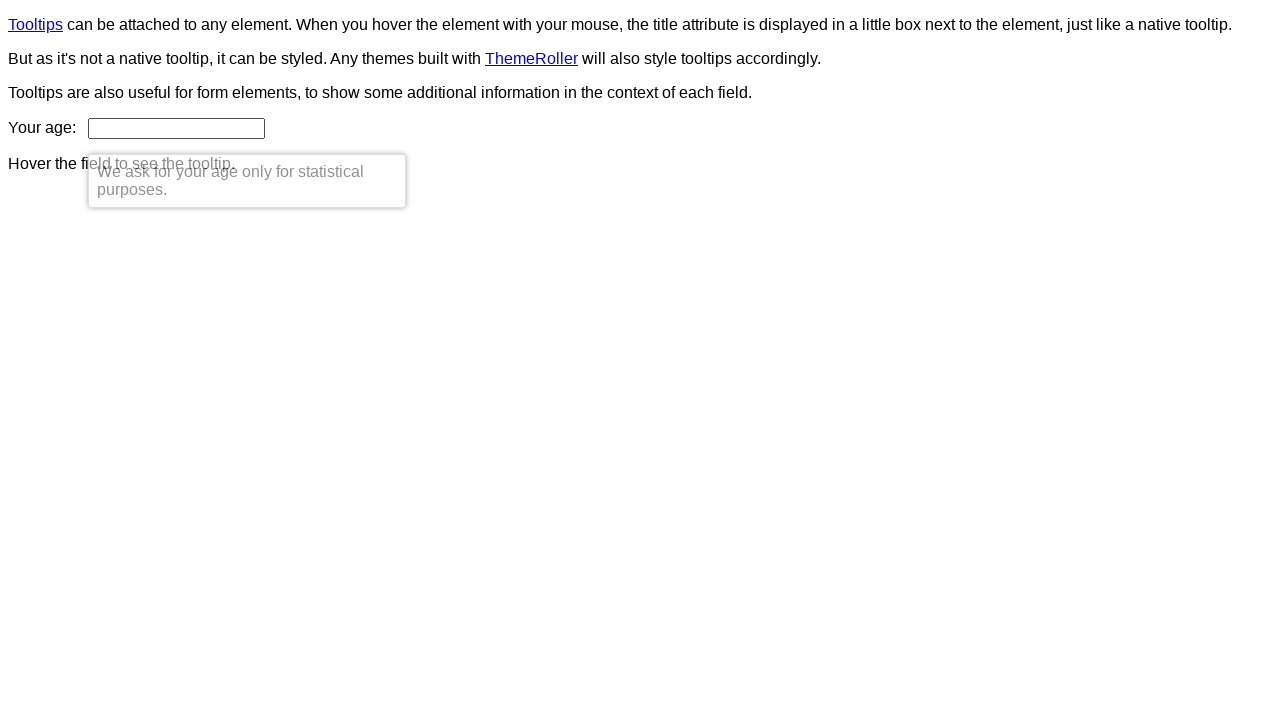

Retrieved tooltip text content
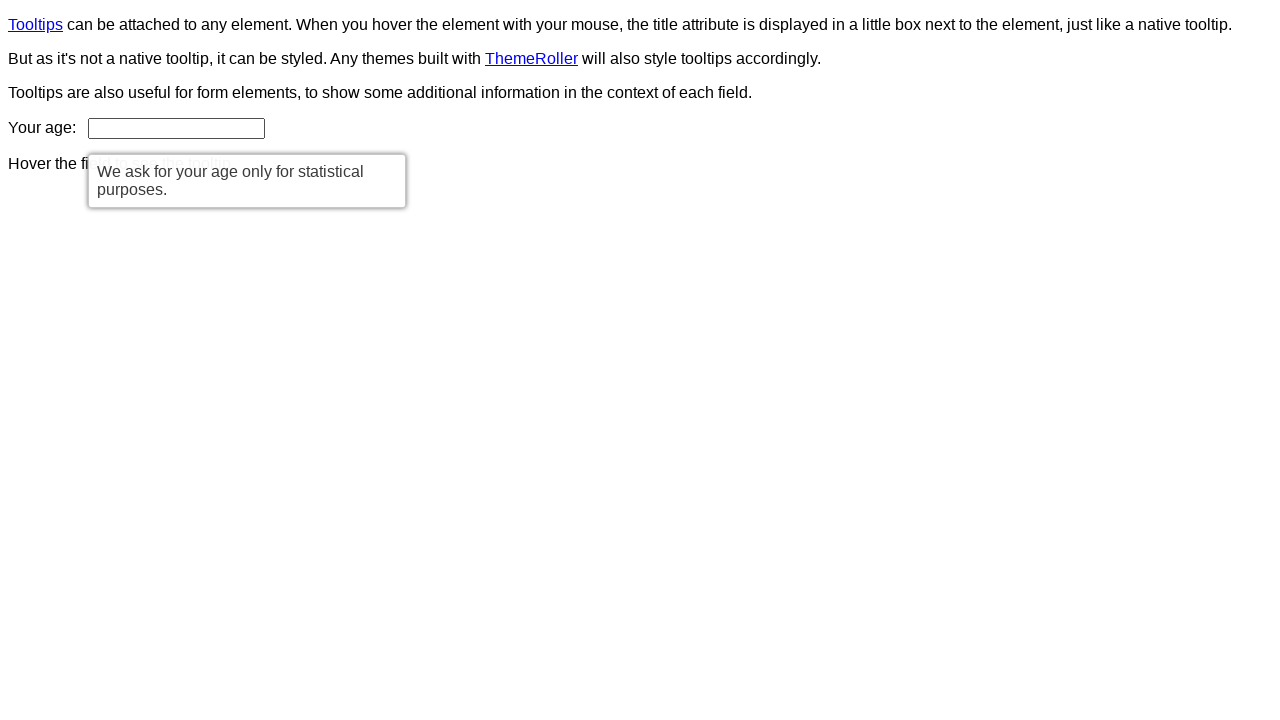

Verified tooltip text matches expected message: 'We ask for your age only for statistical purposes.'
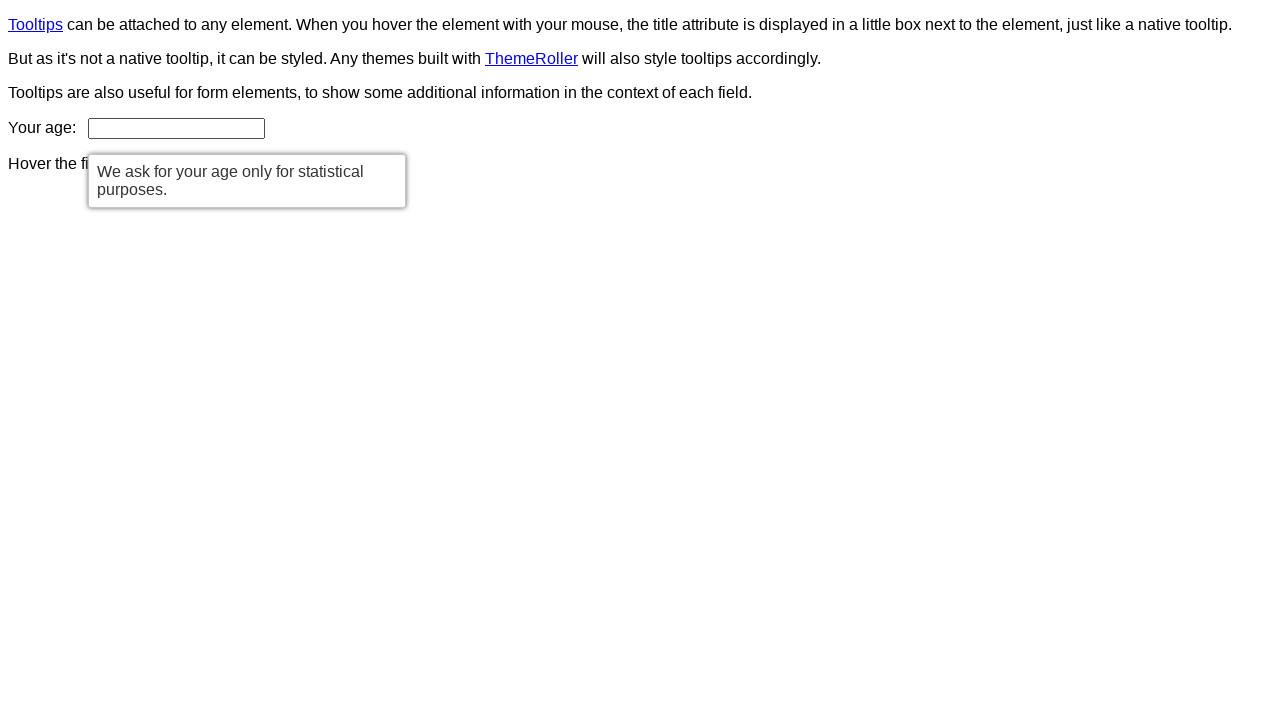

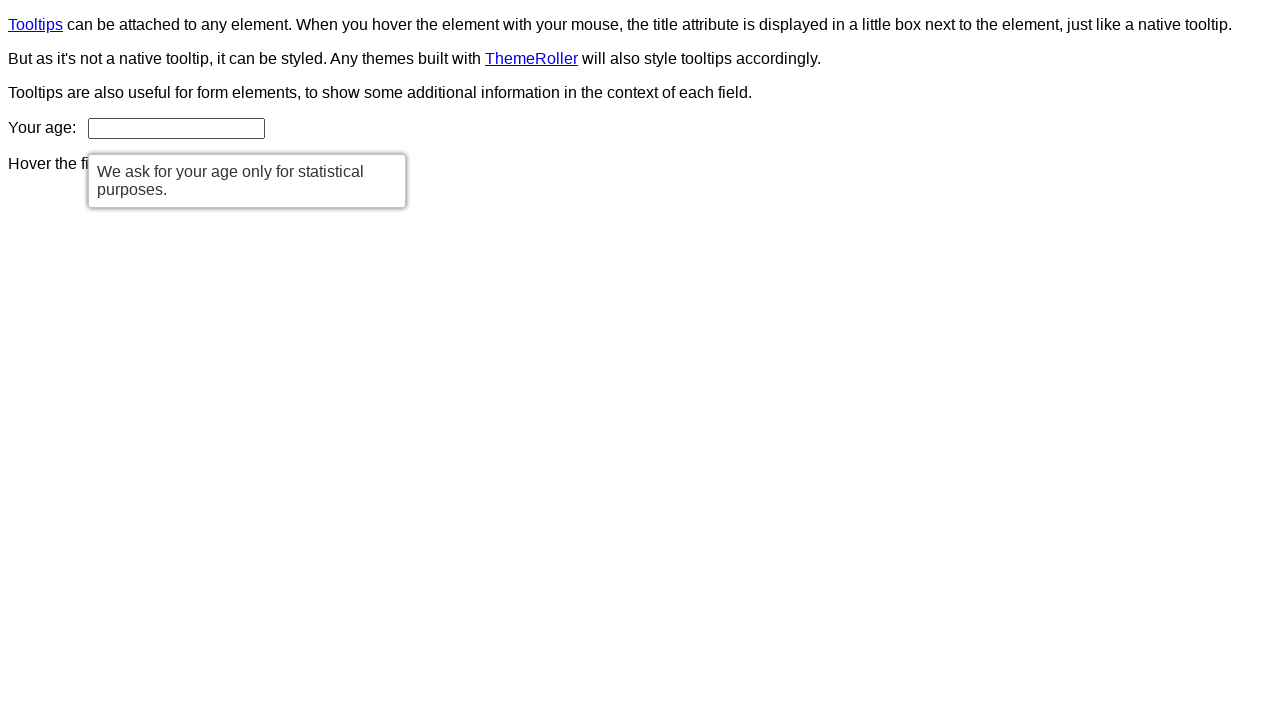